Tests that the landscape image loads correctly on the loading images page using explicit wait.

Starting URL: https://bonigarcia.dev/selenium-webdriver-java/loading-images.html

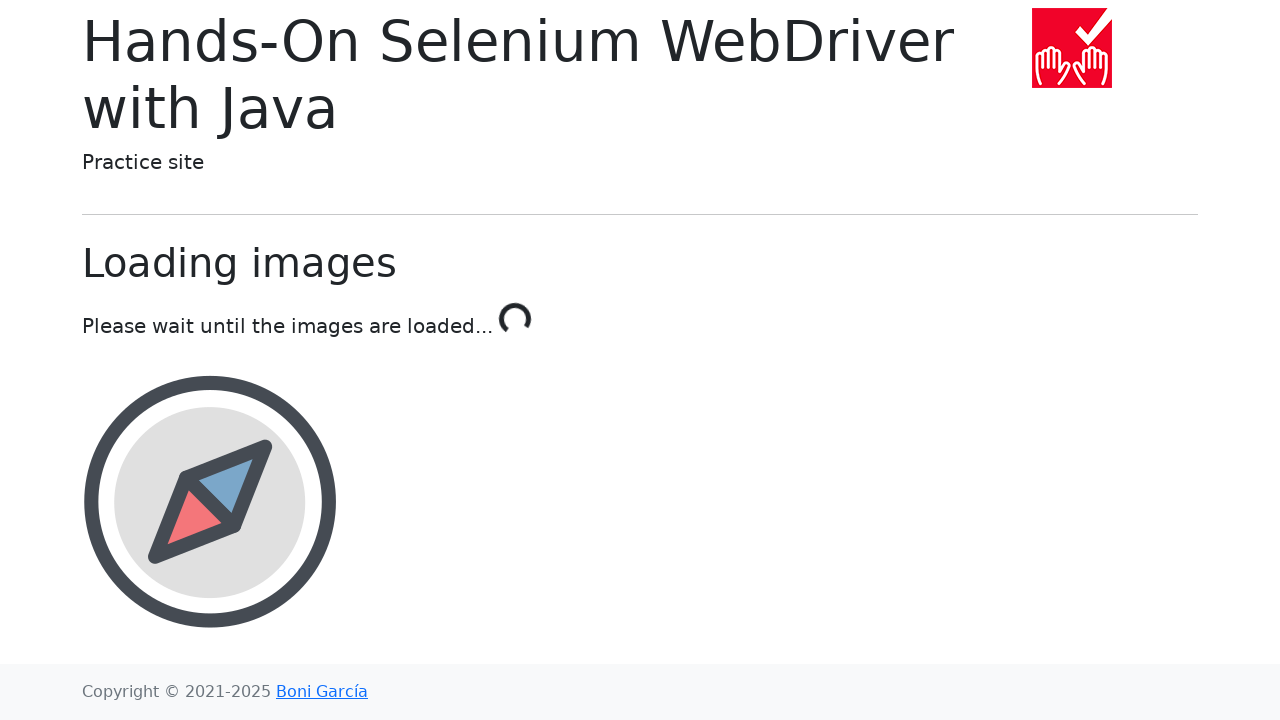

Waited for landscape image to load with 30 second timeout
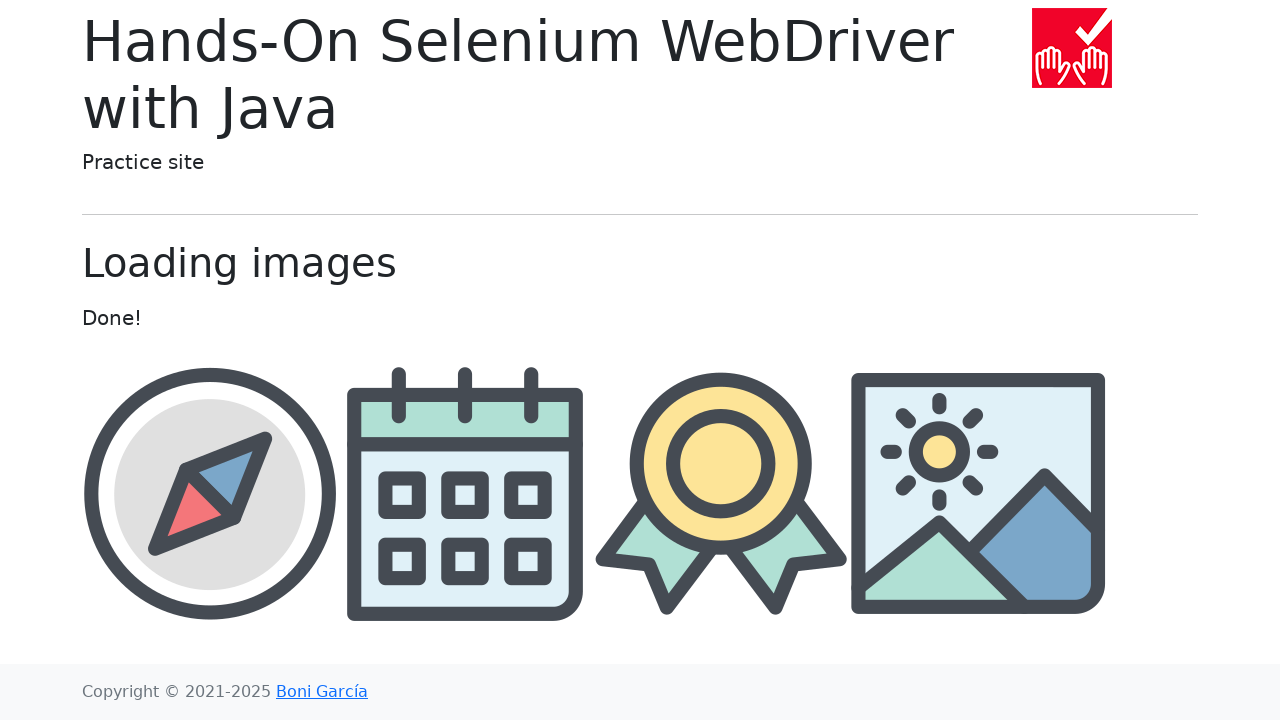

Verified landscape image source attribute contains 'landscape'
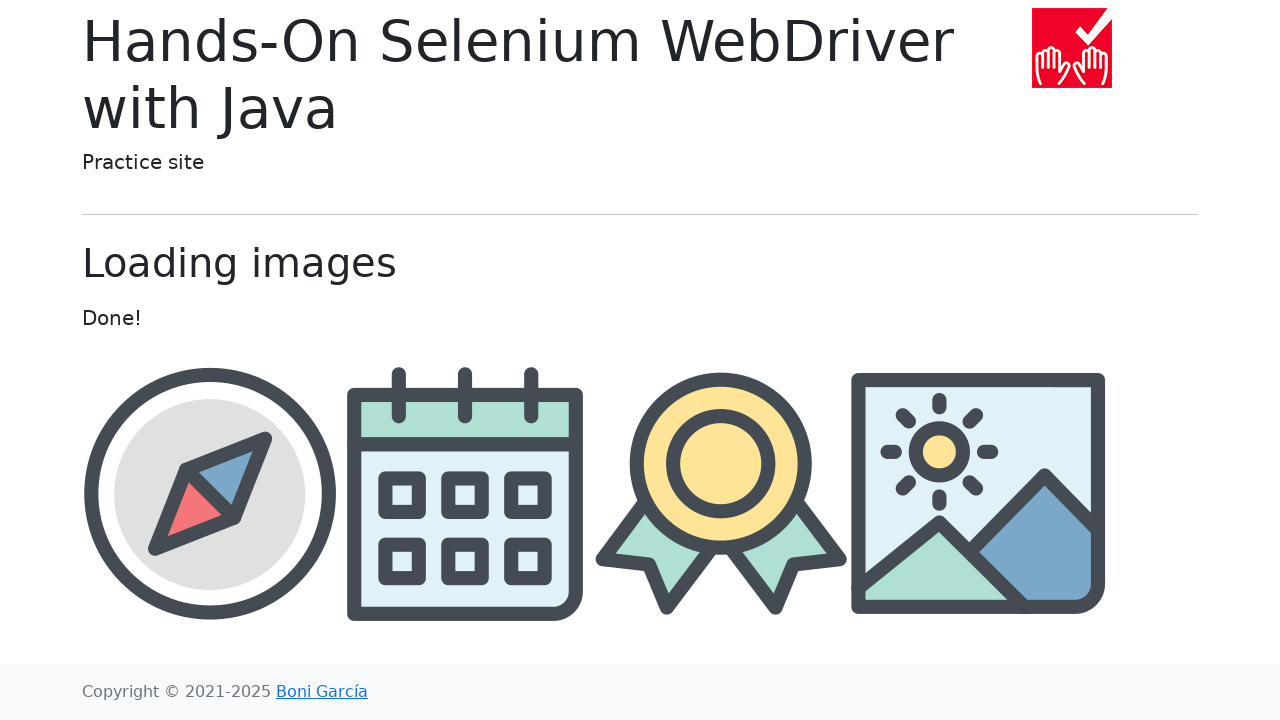

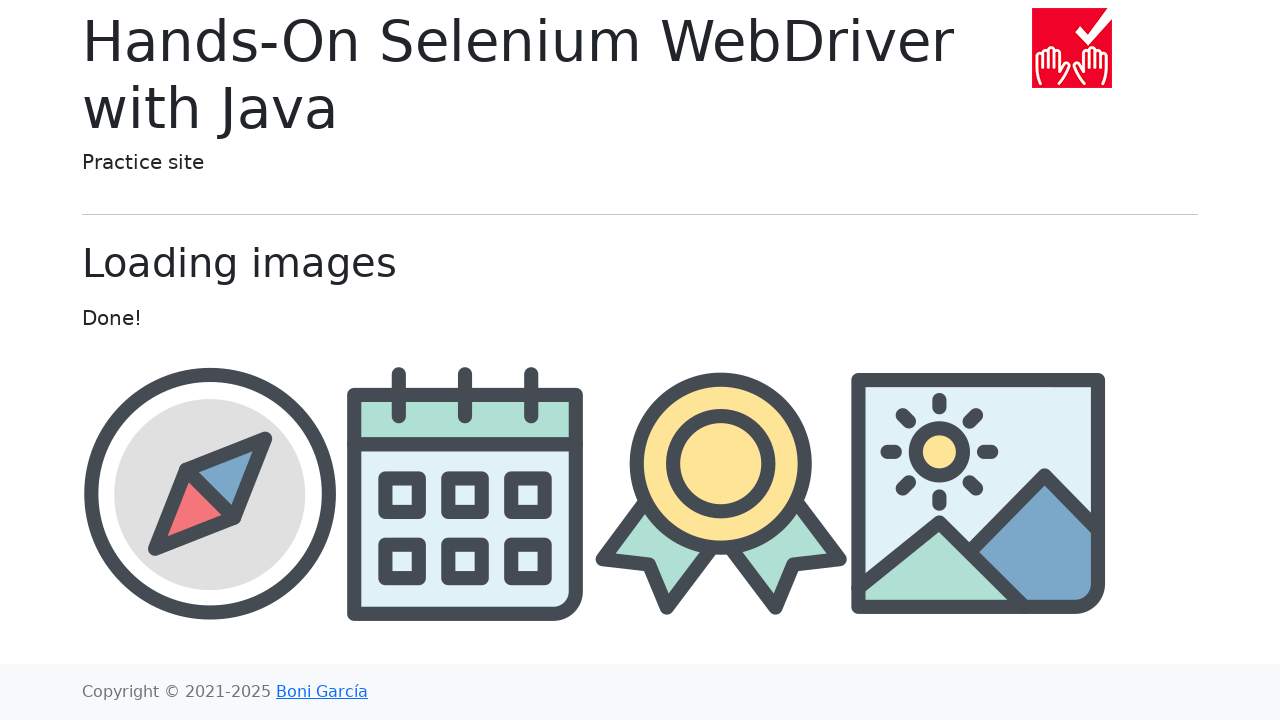